Tests dynamic loading using explicit wait with longer timeout for element visibility

Starting URL: http://the-internet.herokuapp.com/dynamic_loading/2

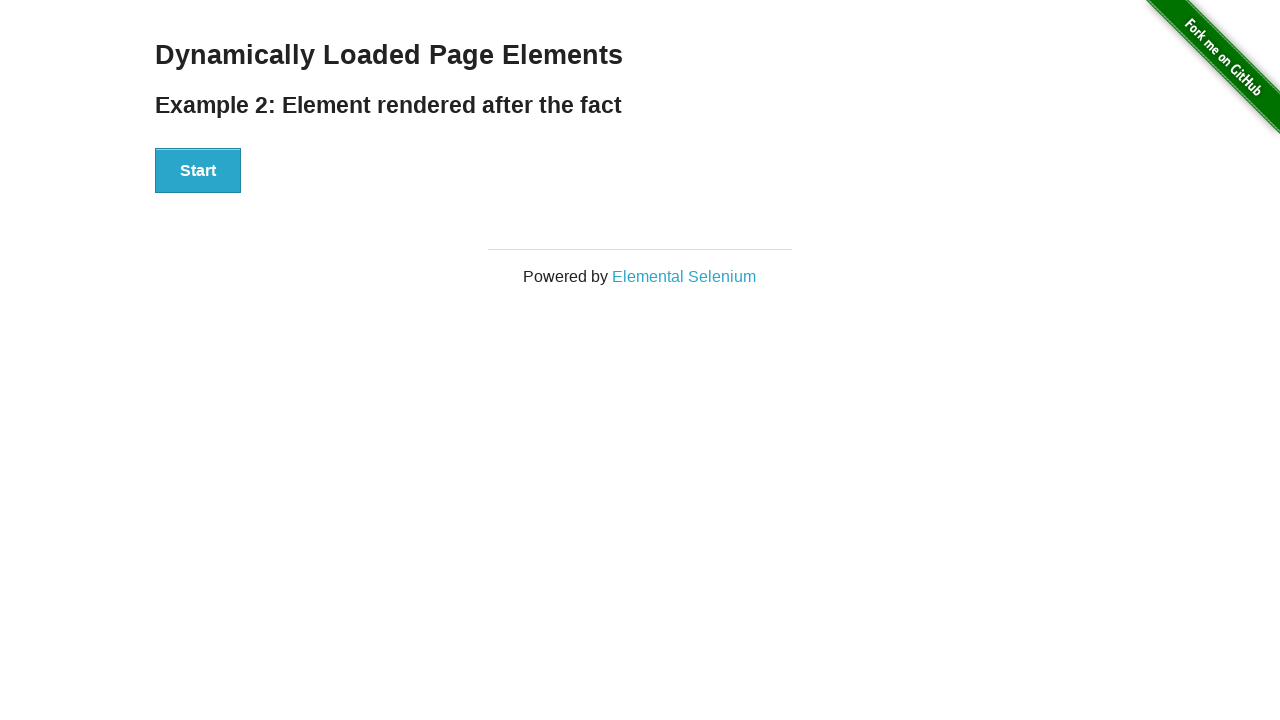

Clicked the Start button to initiate dynamic loading at (198, 171) on xpath=//button[text()='Start']
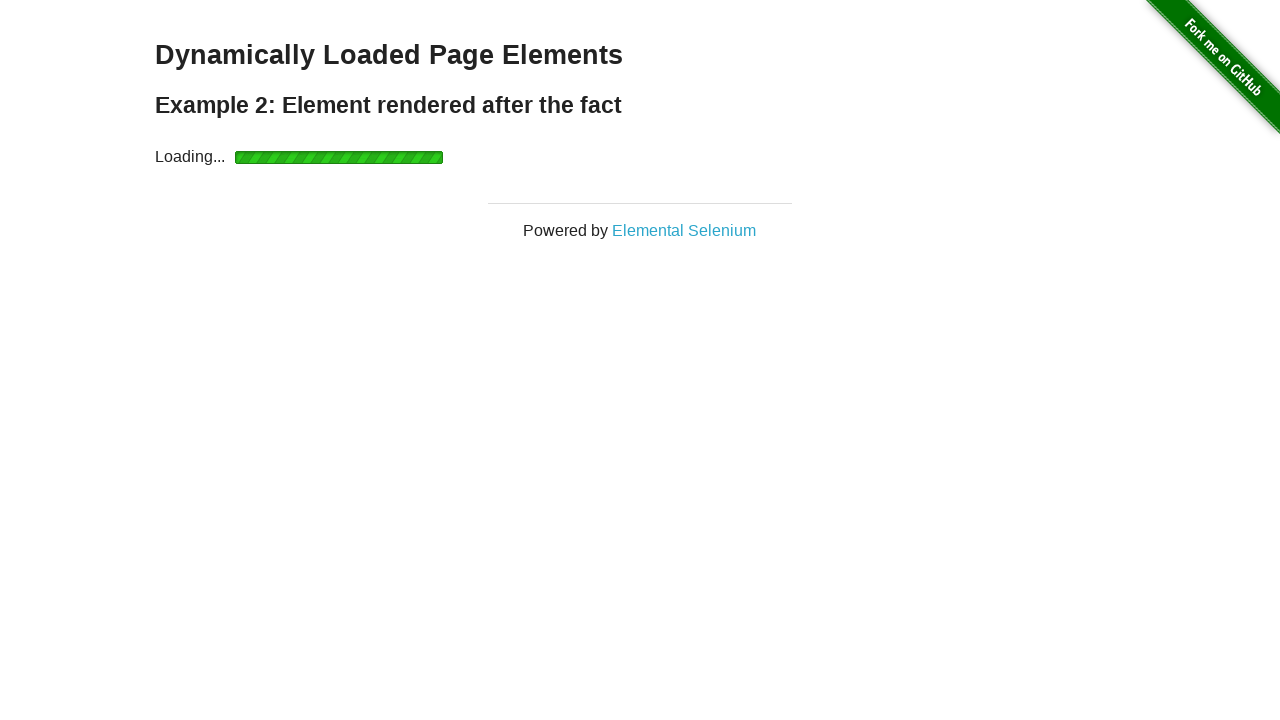

Waited for 'Hello World!' message to become visible with 10 second timeout
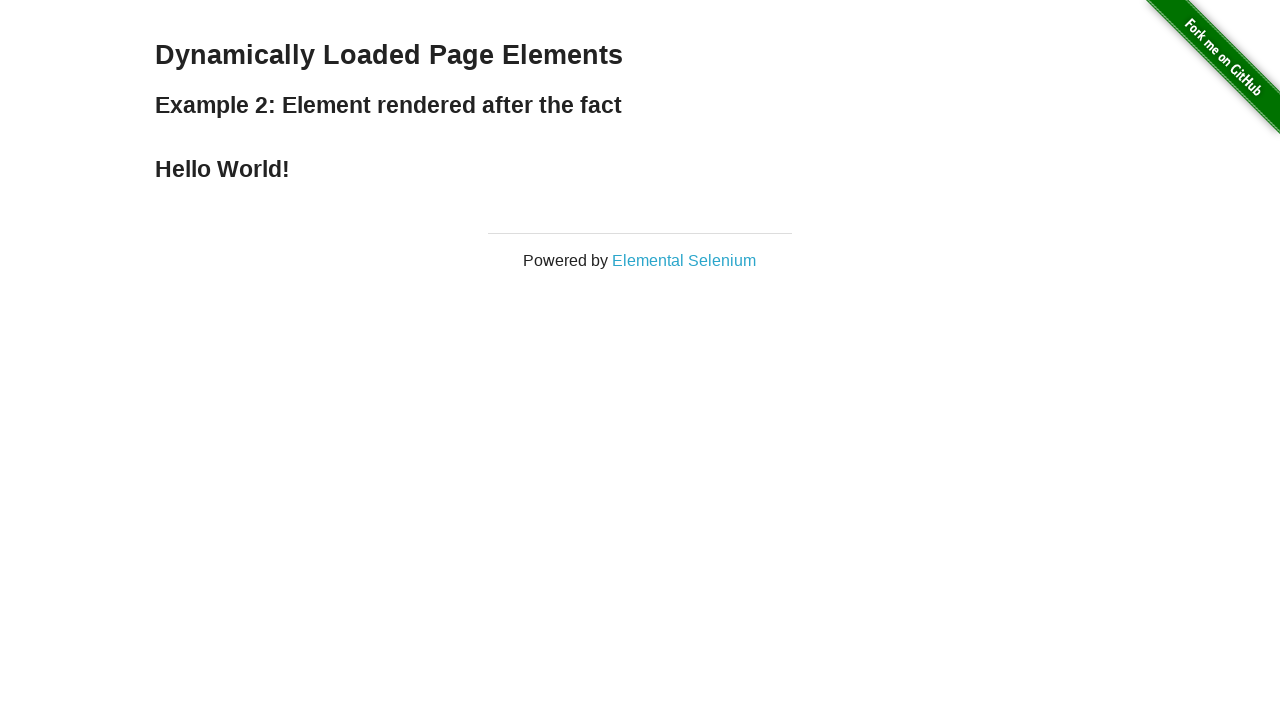

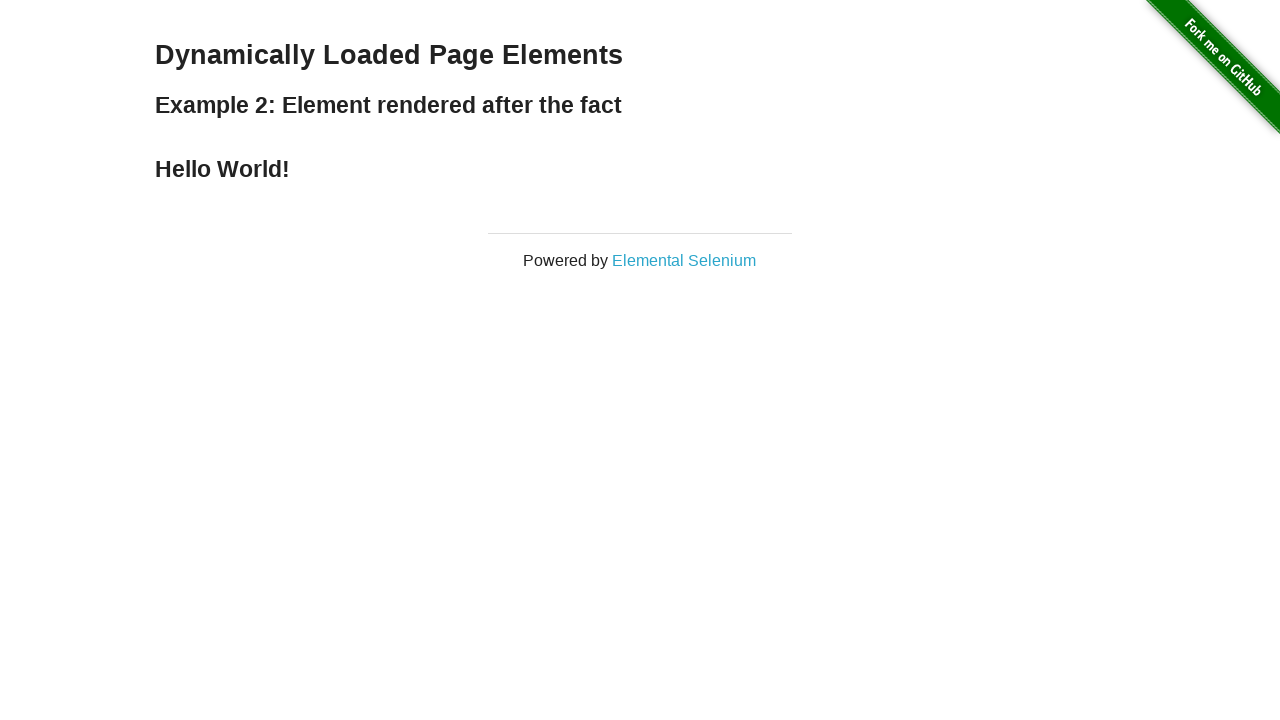